Tests CSS selector functionality on a vegetable shopping site by searching for products containing "ca", verifying product count, adding a product to cart by index, and adding "Cashews" to cart by searching through product names

Starting URL: https://rahulshettyacademy.com/seleniumPractise/#/

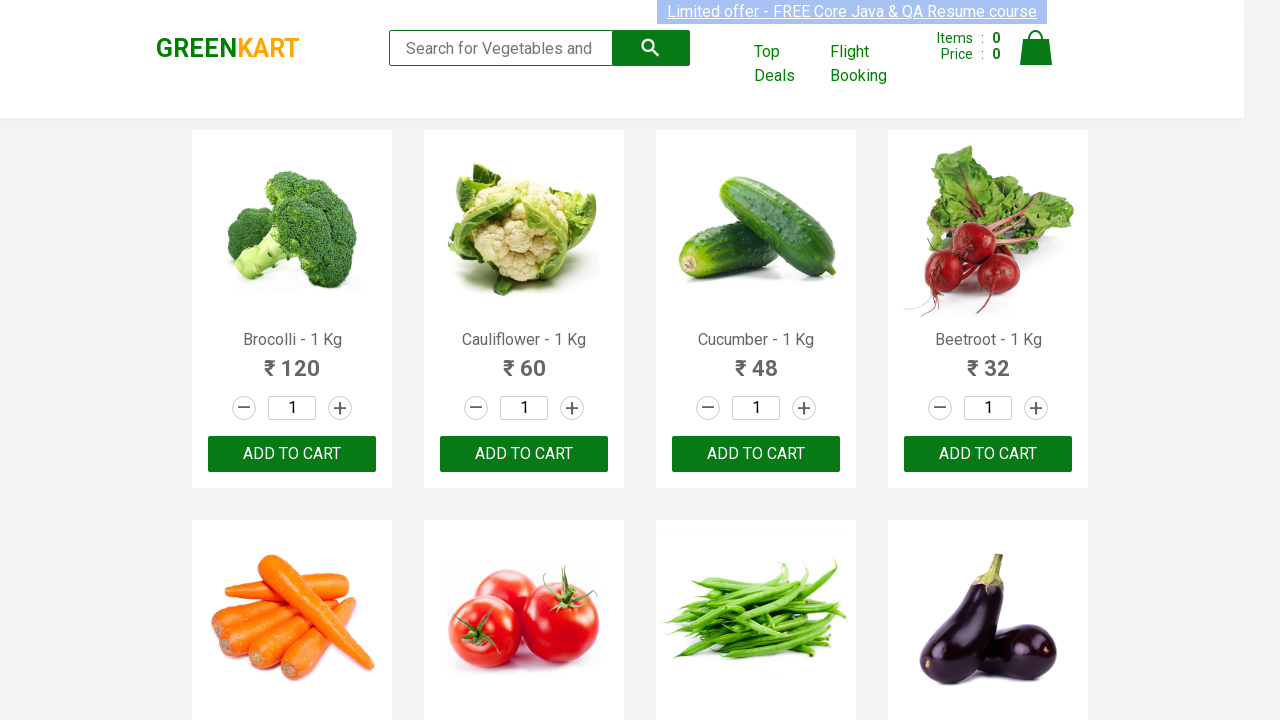

Typed 'ca' in search box to filter products on .search-keyword
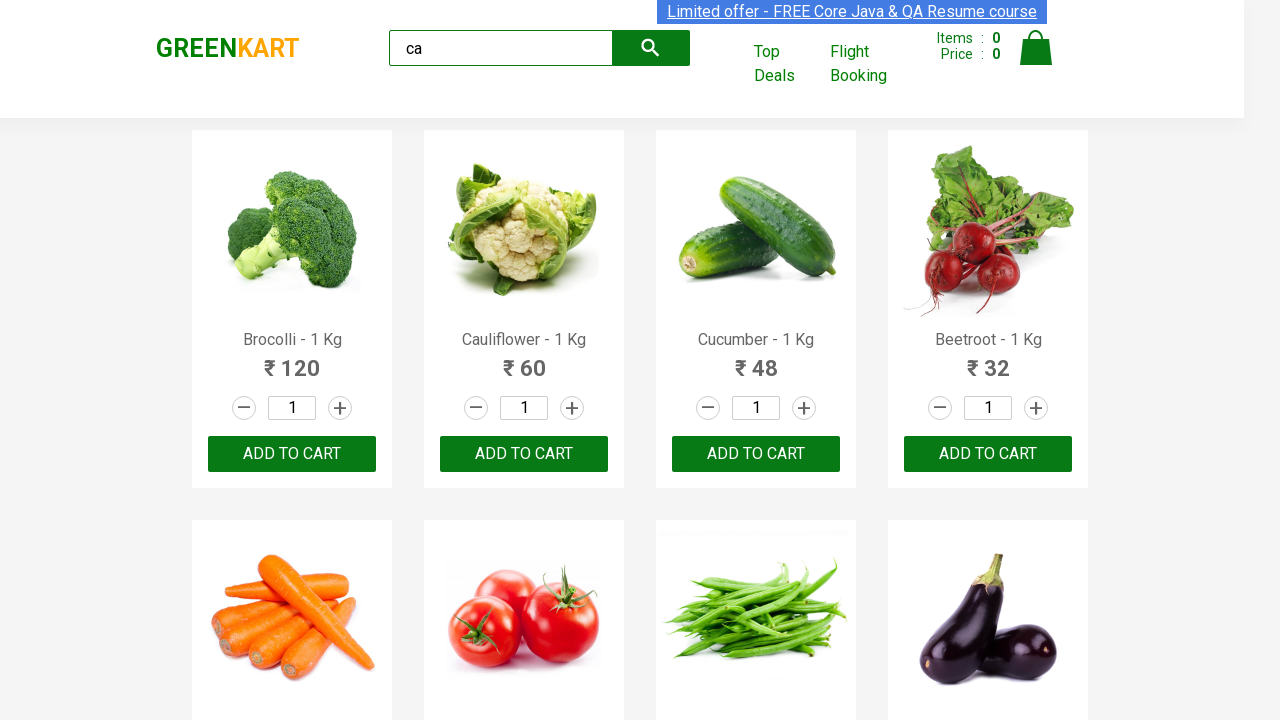

Waited 2 seconds for search results to load
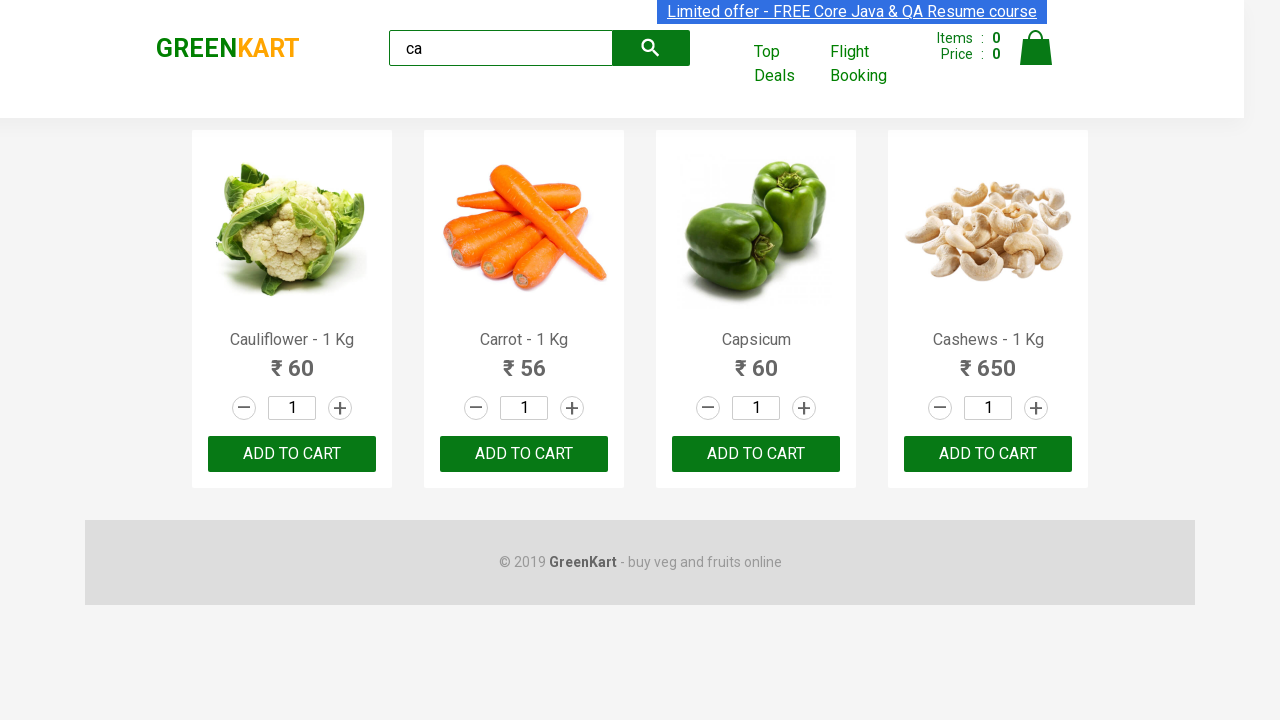

Products container loaded
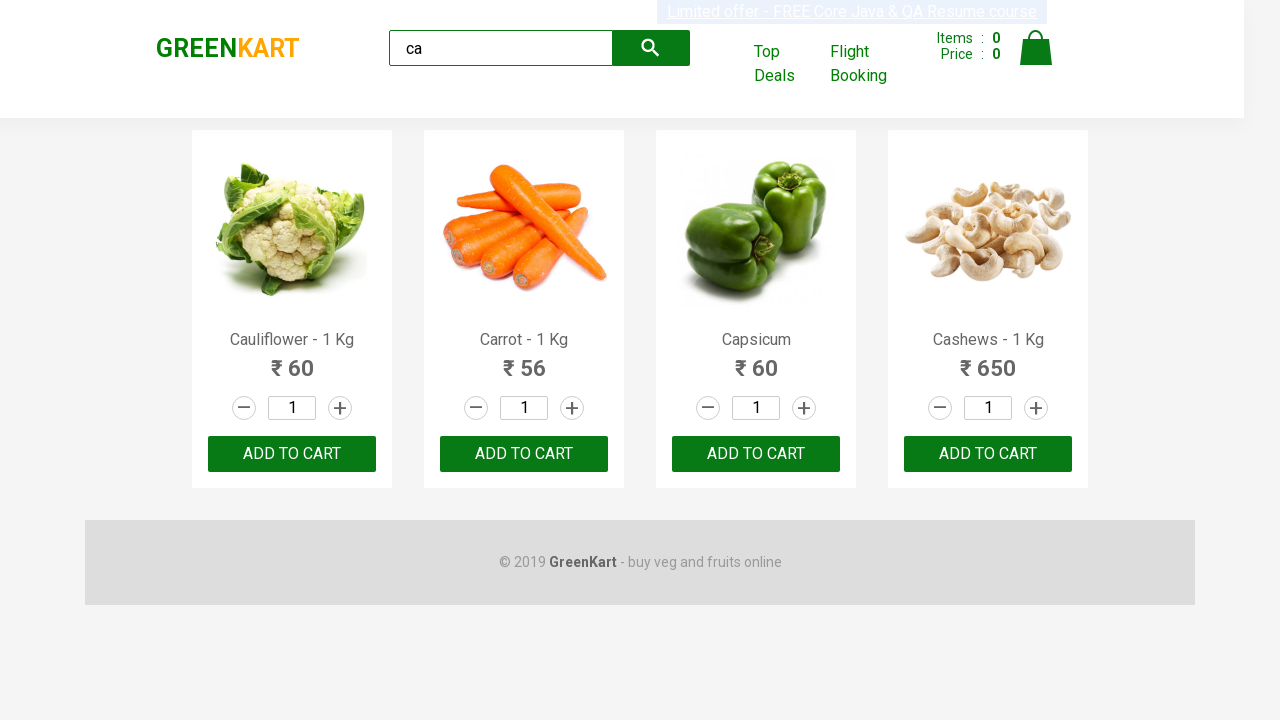

Verified visible products are present
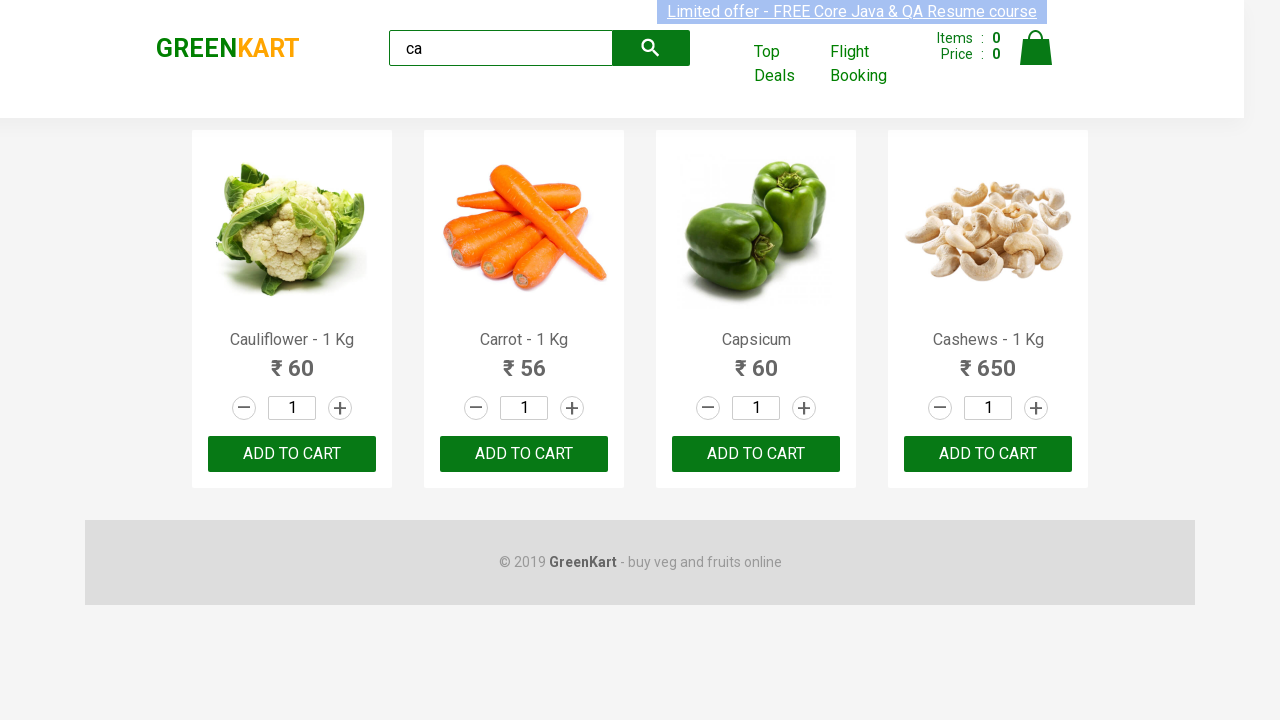

Clicked 'ADD TO CART' button on third product (index 2) at (756, 454) on .products .product >> nth=2 >> button:has-text('ADD TO CART')
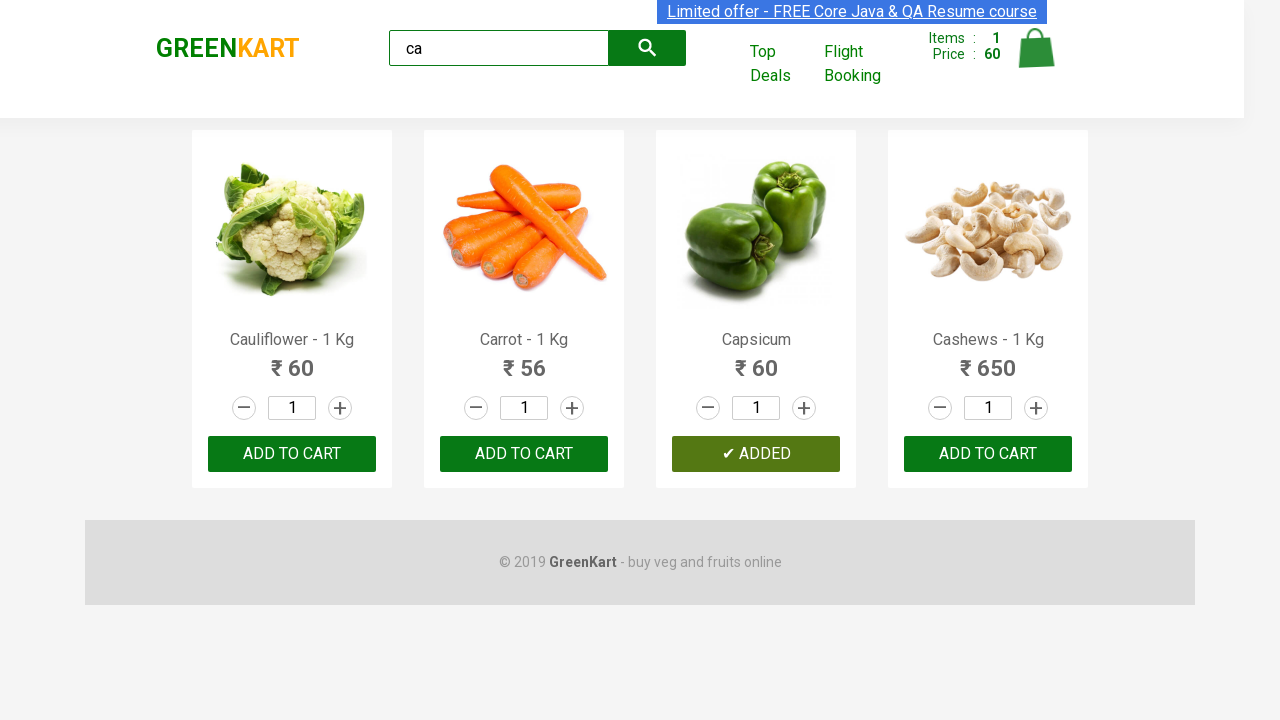

Found and clicked 'ADD TO CART' button for Cashews product at (988, 454) on .products .product >> nth=3 >> button
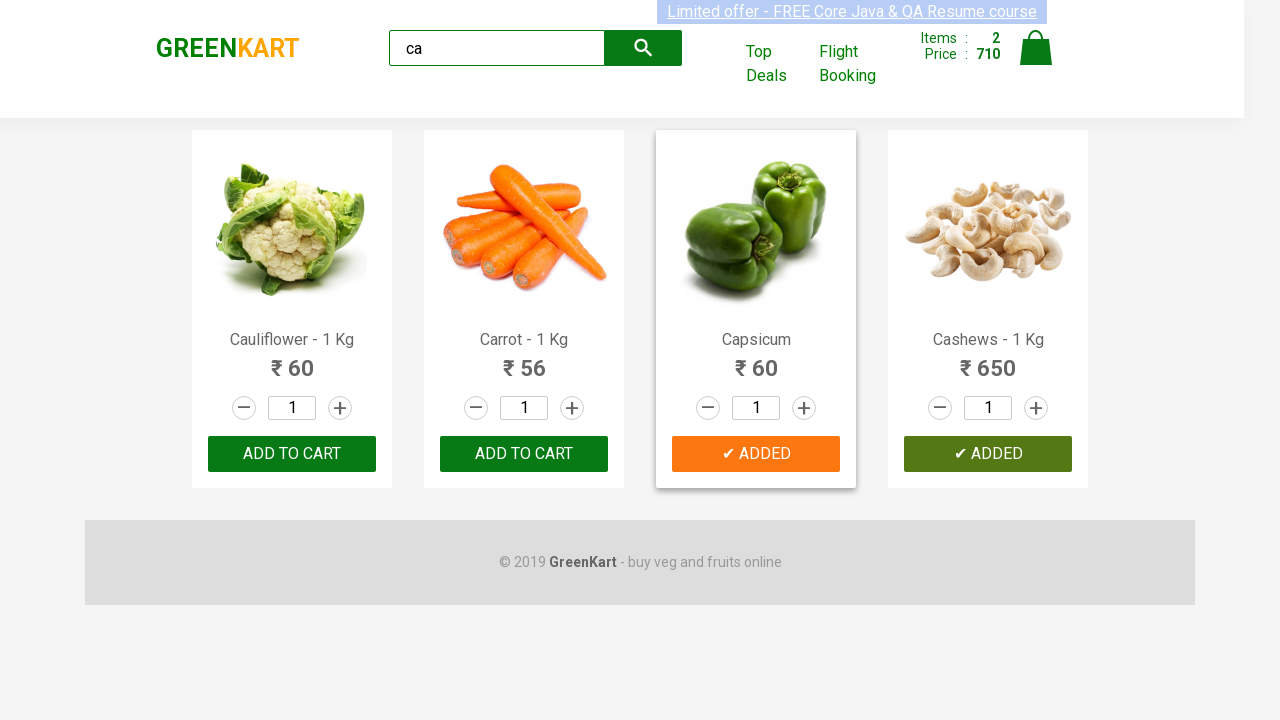

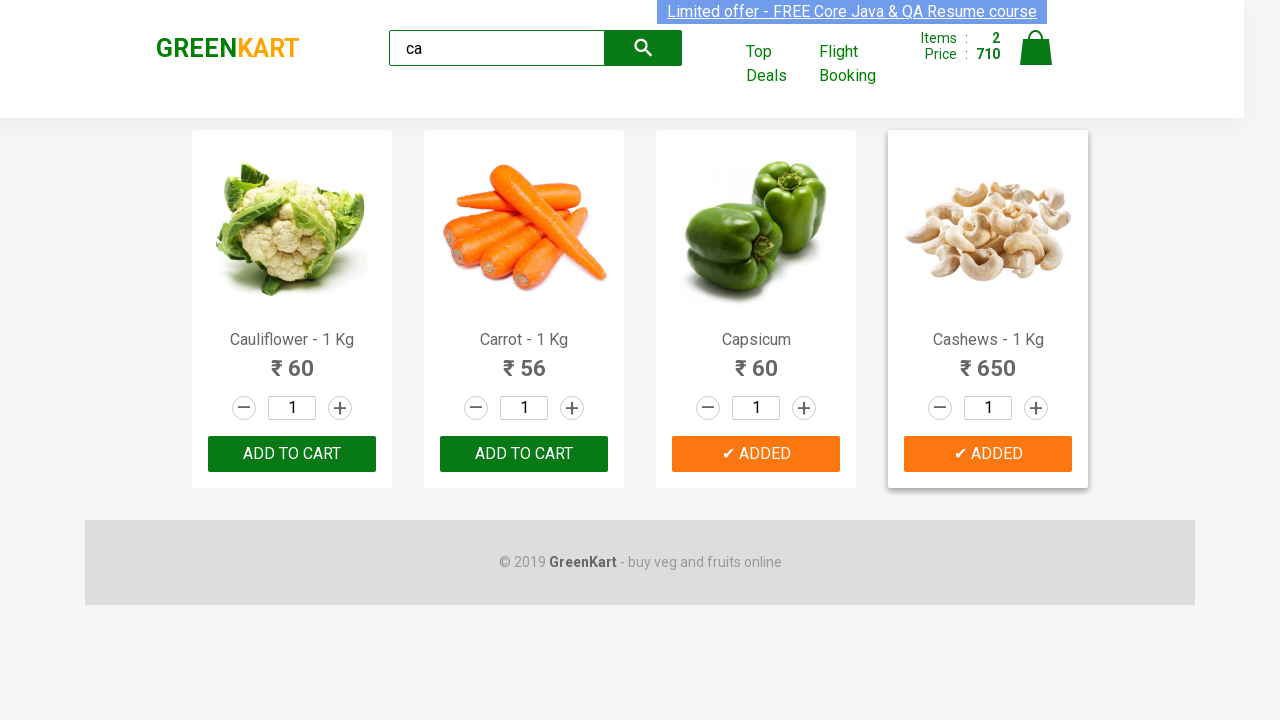